Clicks the button labeled "2" on the Formy buttons page

Starting URL: https://formy-project.herokuapp.com/buttons

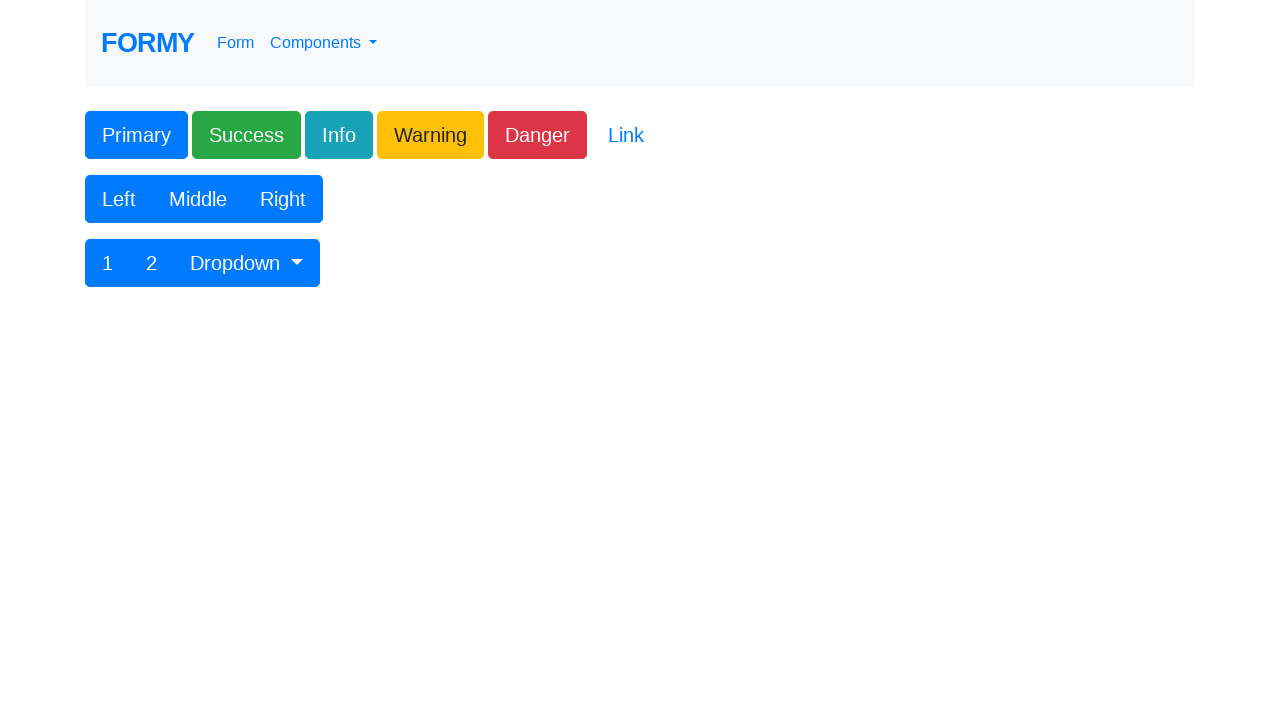

Navigated to Formy buttons page
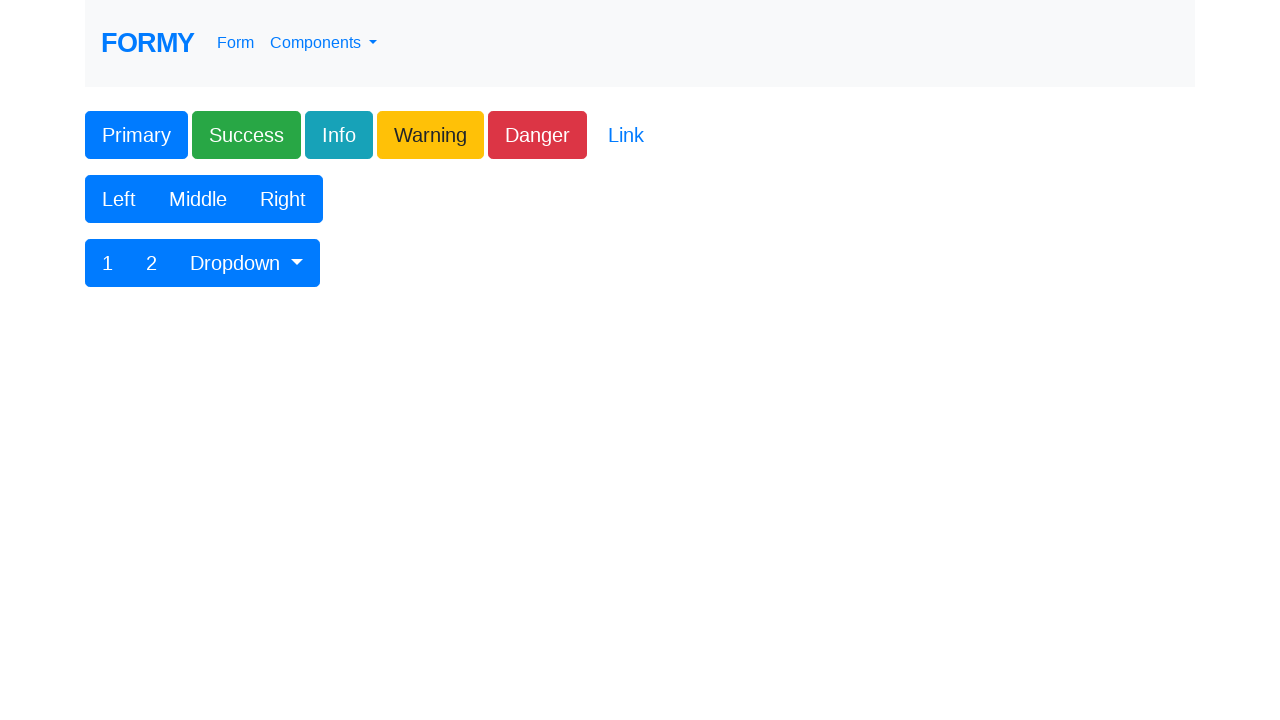

Clicked the button labeled '2' at (152, 263) on button.btn-primary:has-text('2')
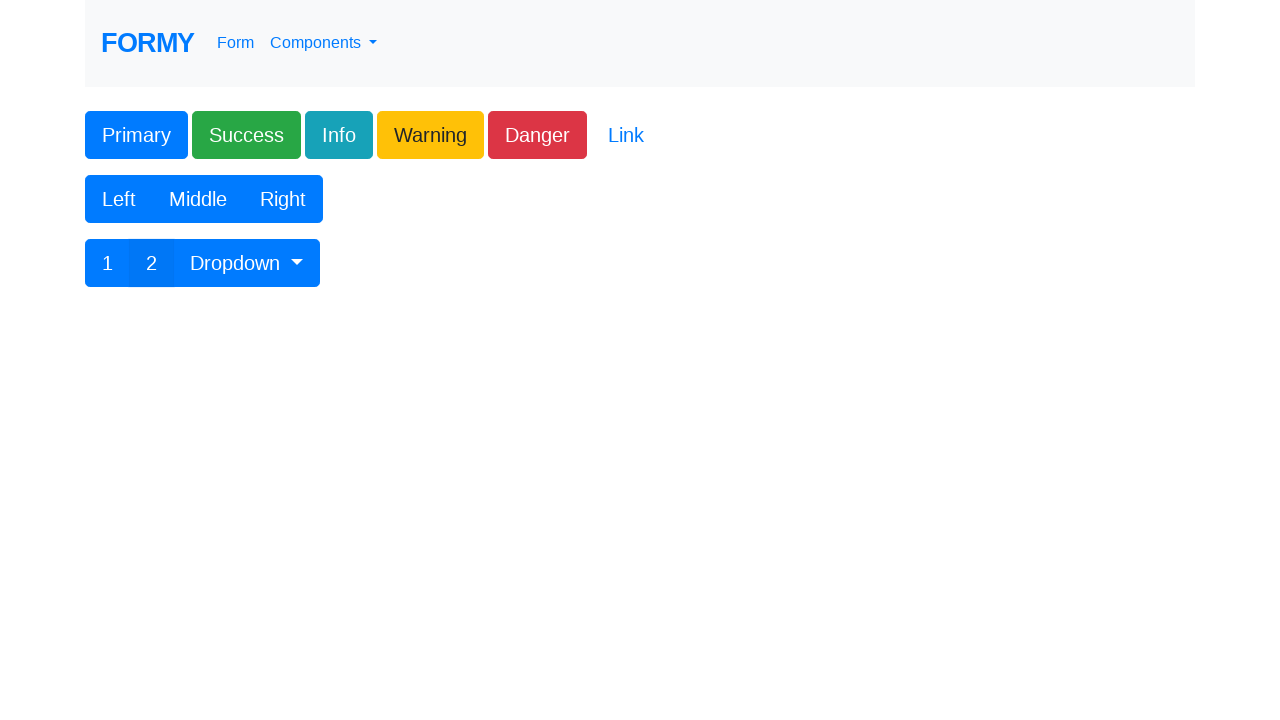

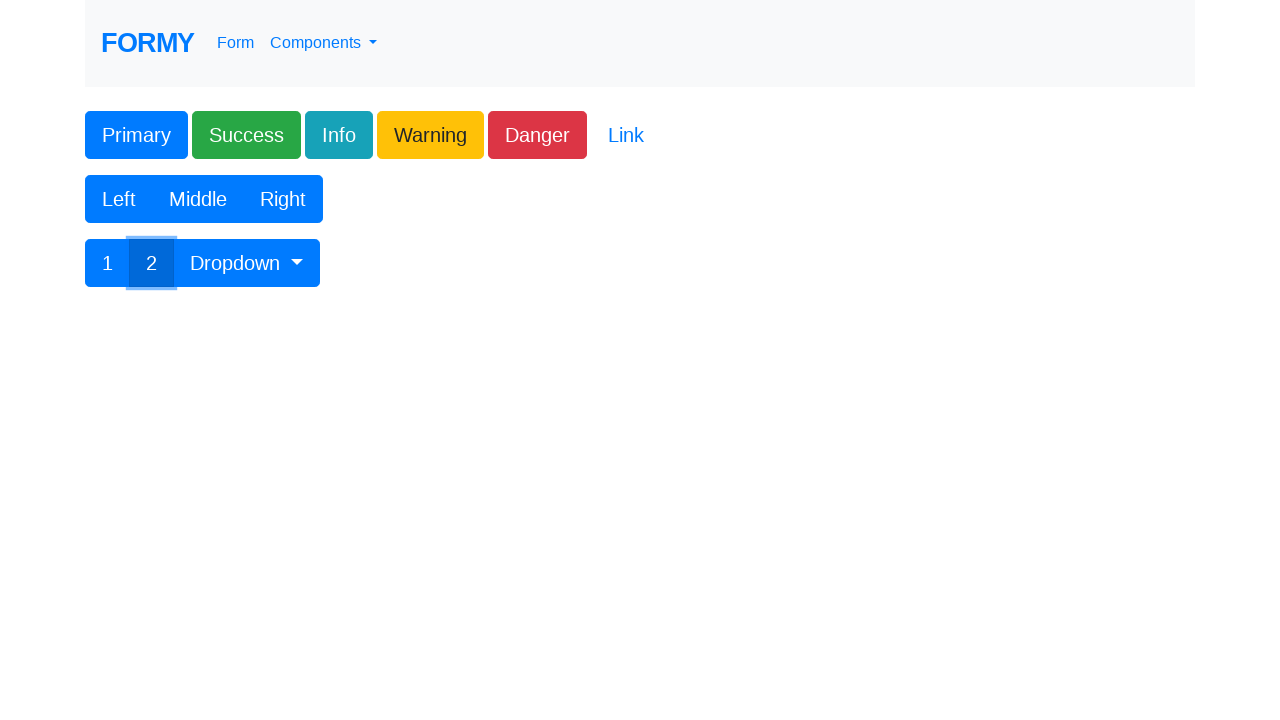